Navigates to WebdriverIO homepage and clicks the Get Started button

Starting URL: https://webdriver.io/

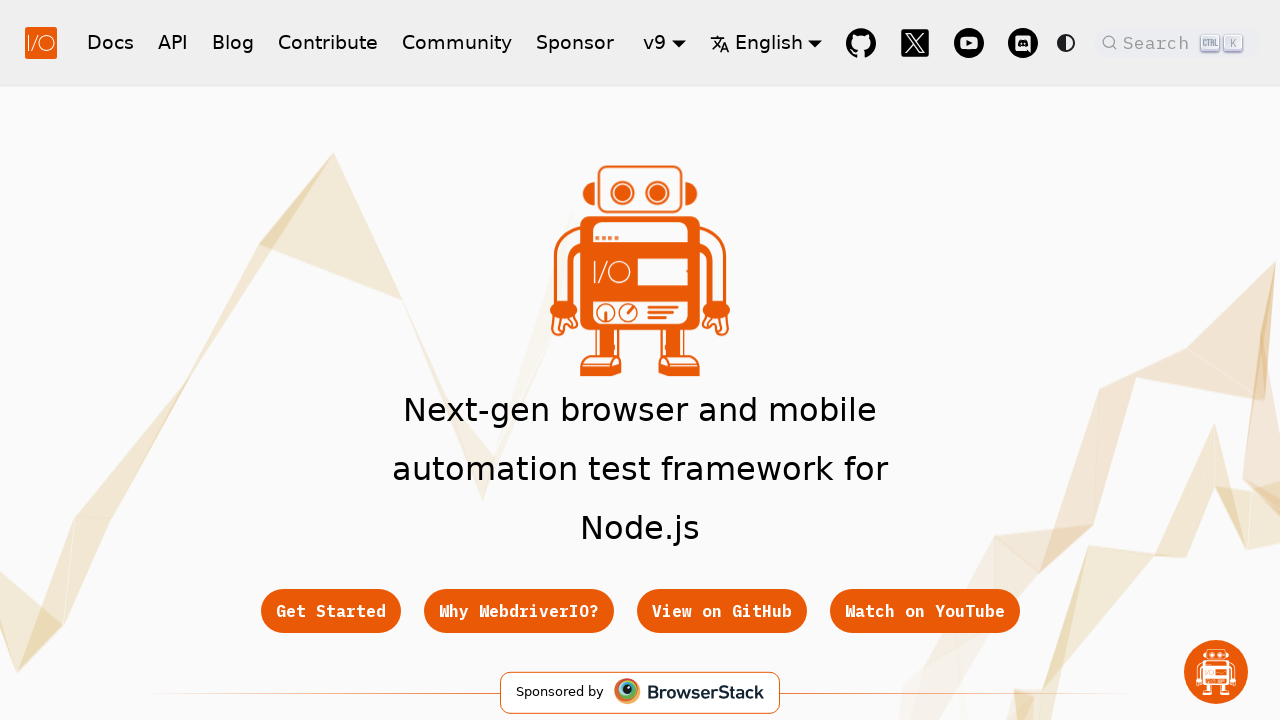

Clicked the Get Started button on WebdriverIO homepage at (330, 611) on .button[href="/docs/gettingstarted"]
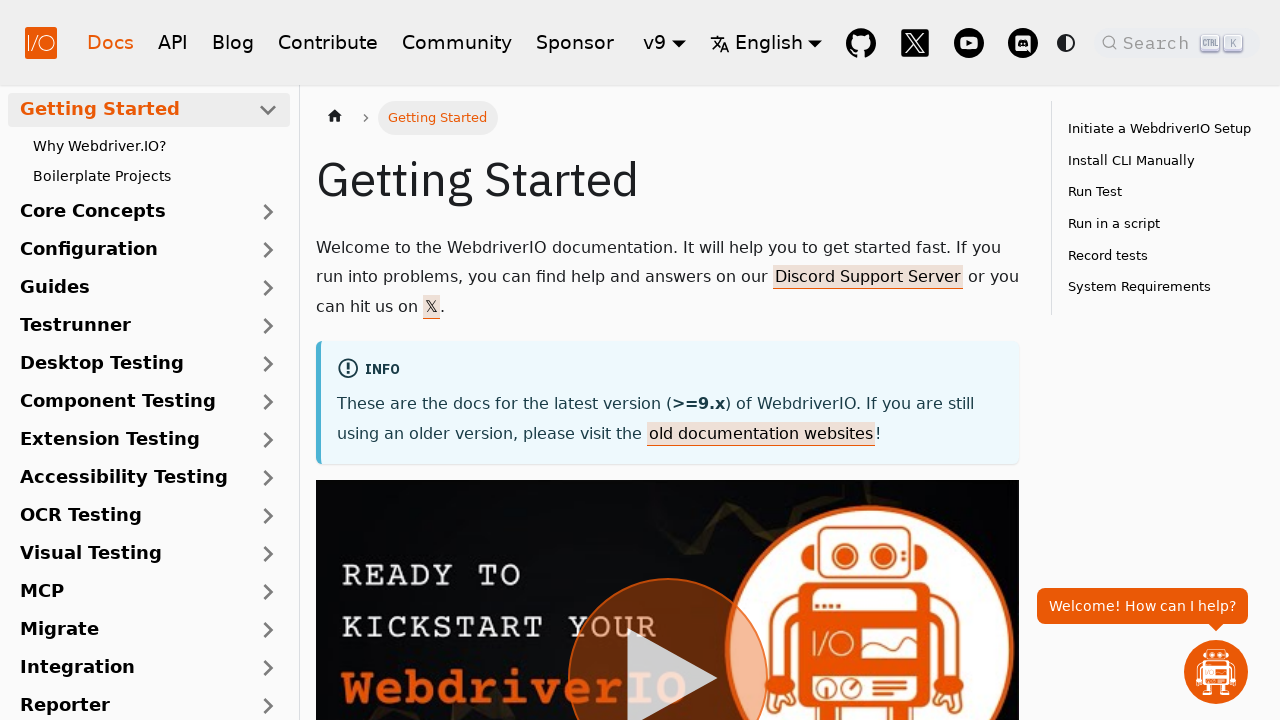

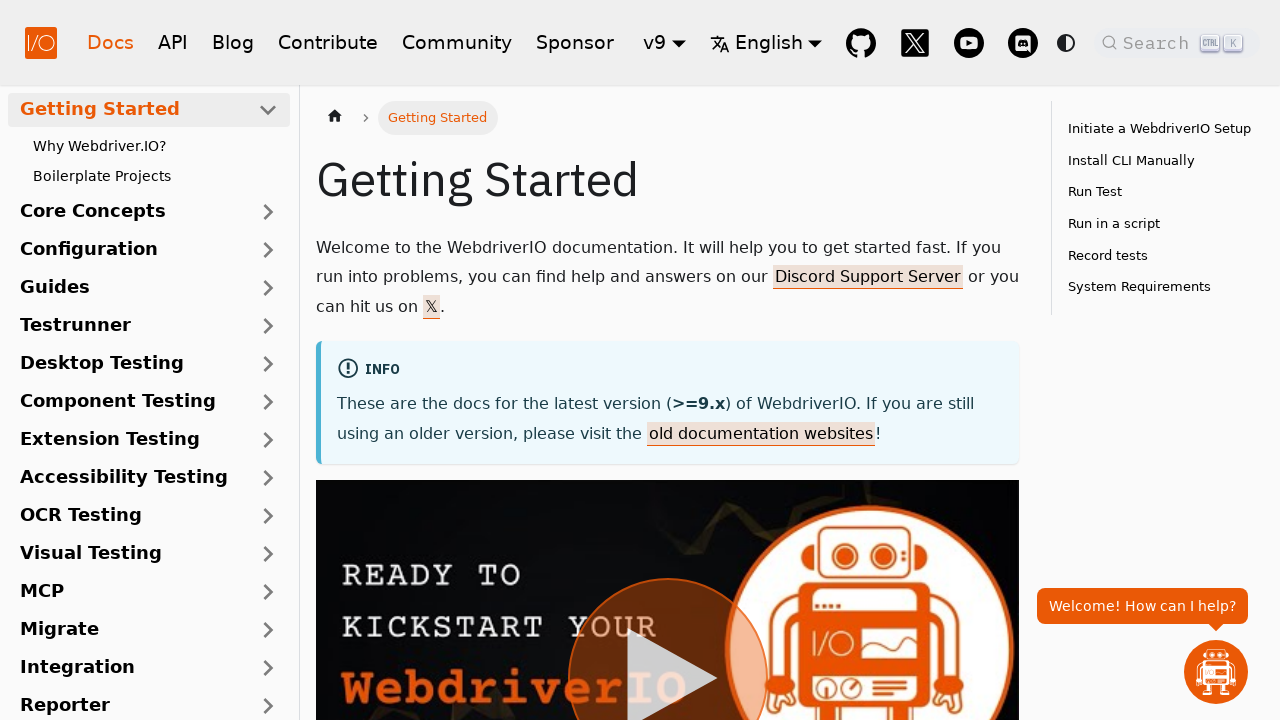